Solves a math captcha by calculating a mathematical expression, checking checkboxes, and submitting the form

Starting URL: https://suninjuly.github.io/math.html

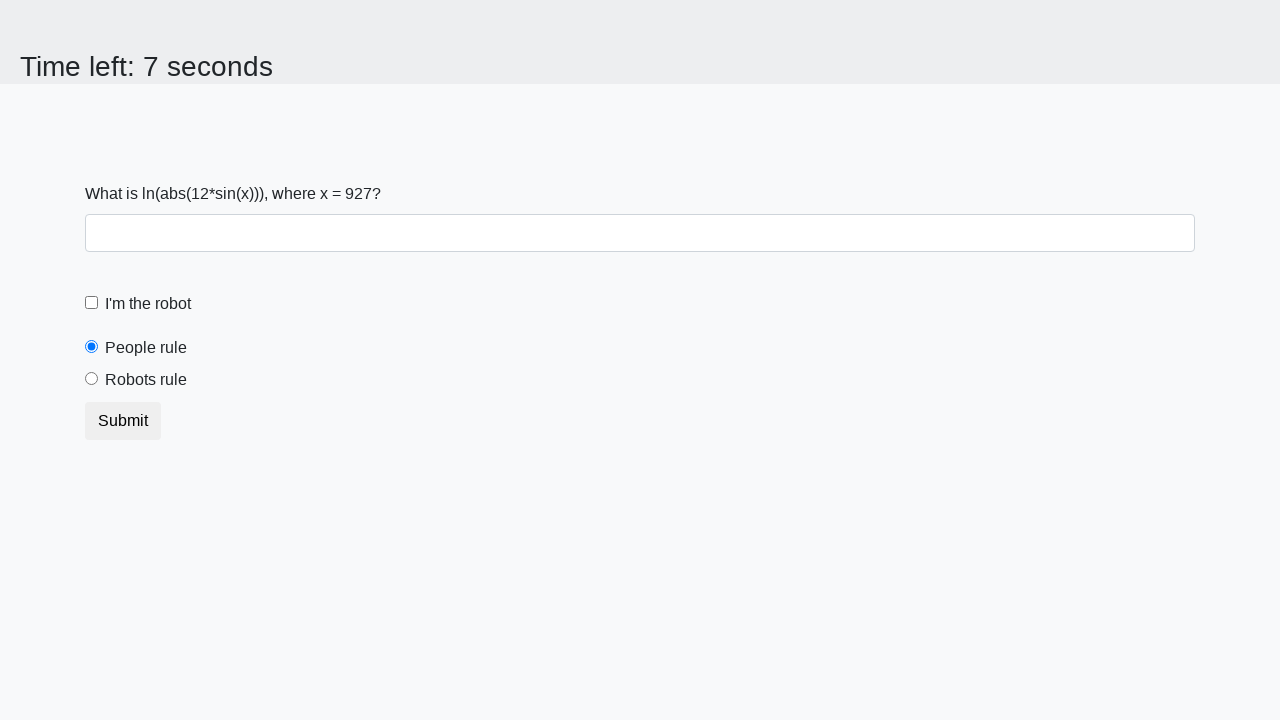

Retrieved the value of x from the page
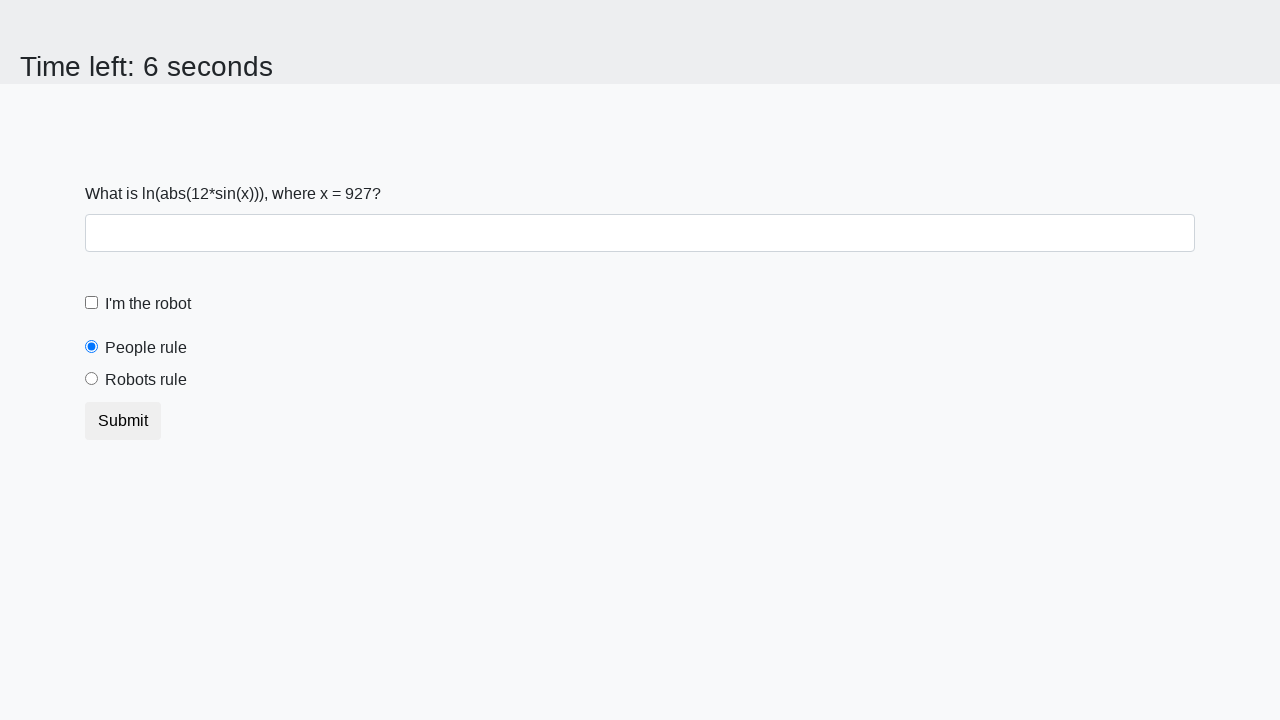

Calculated the result using the mathematical formula: log(abs(12*sin(x)))
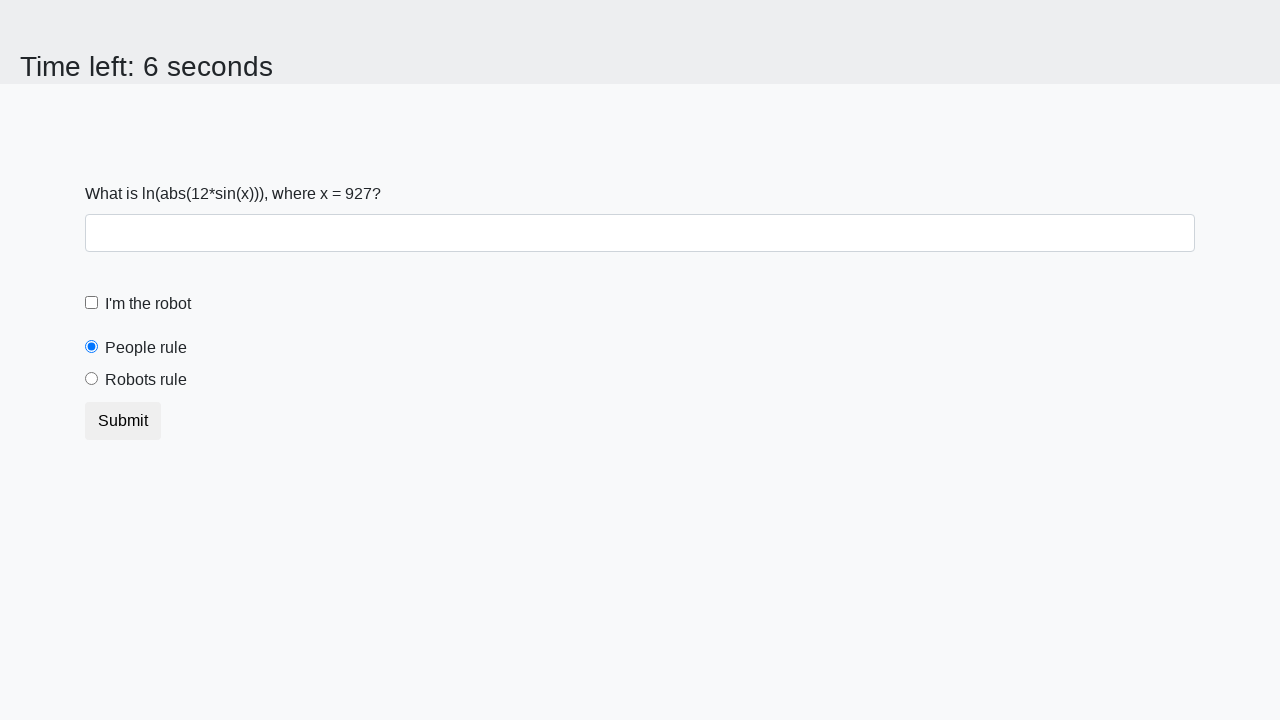

Filled the answer field with the calculated result on #answer
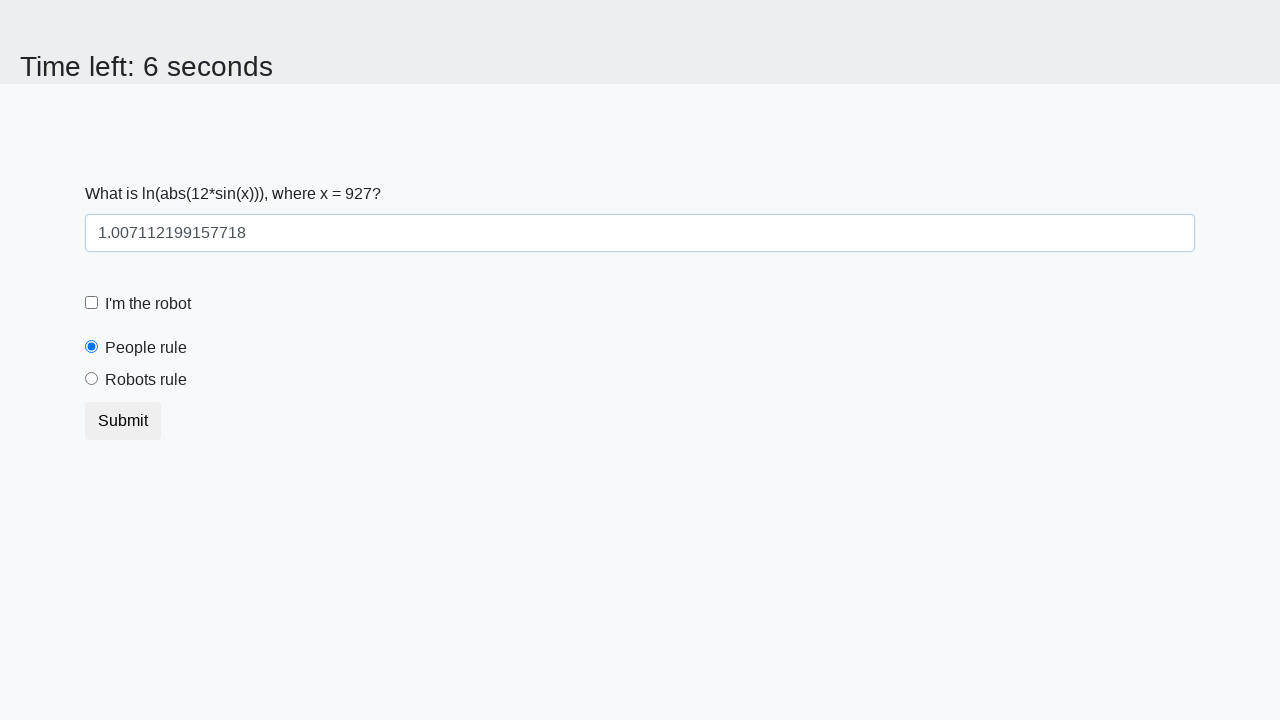

Clicked the robot checkbox at (92, 303) on #robotCheckbox
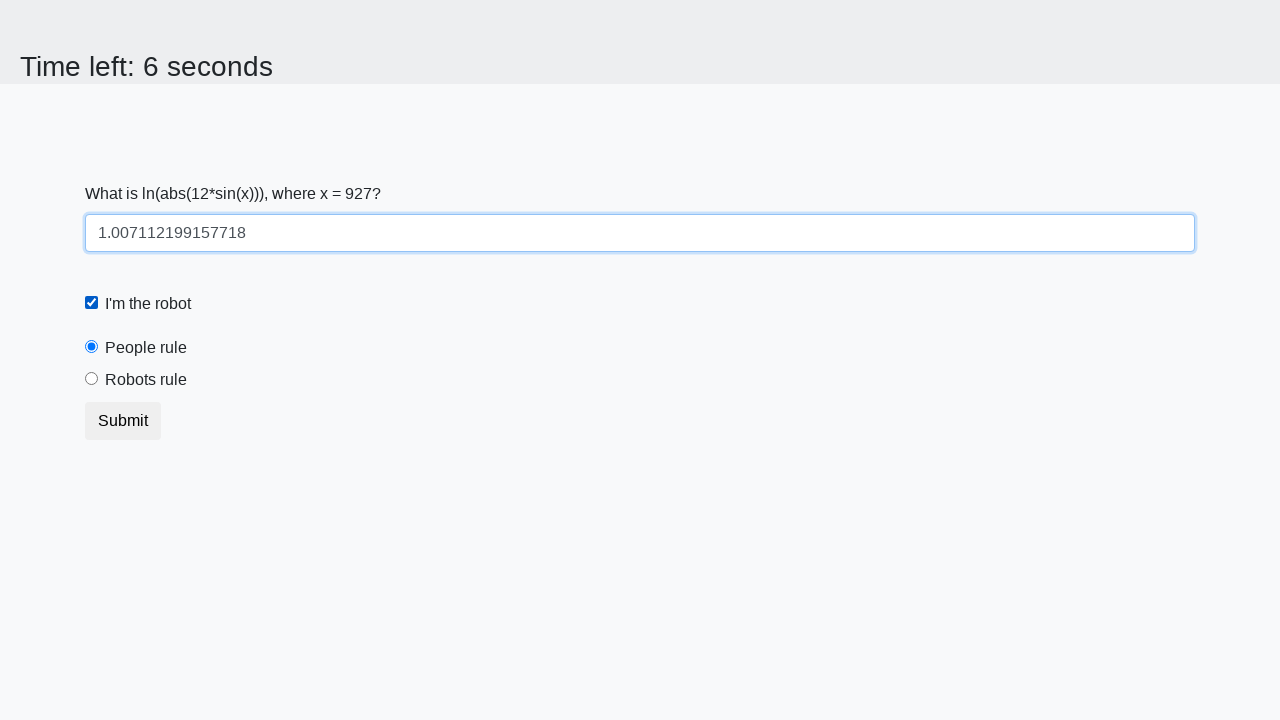

Clicked the robots rule radio button at (92, 379) on #robotsRule
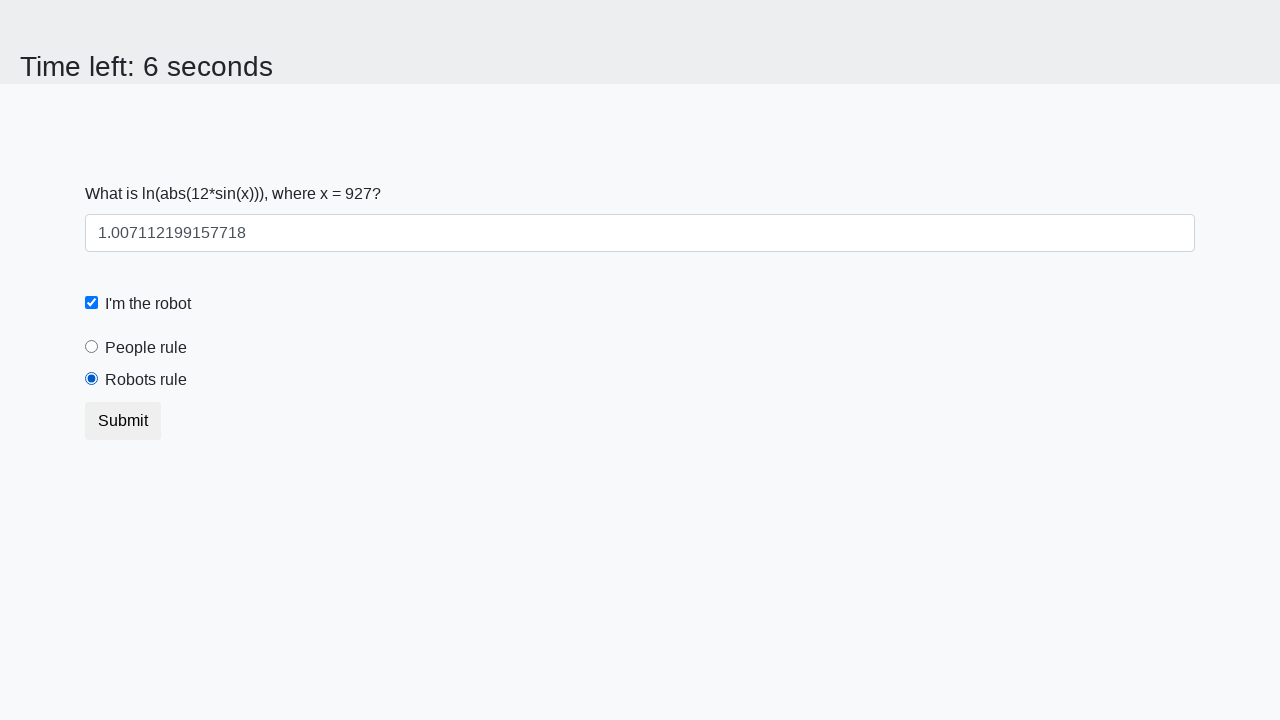

Clicked the submit button to complete the form at (123, 421) on .btn
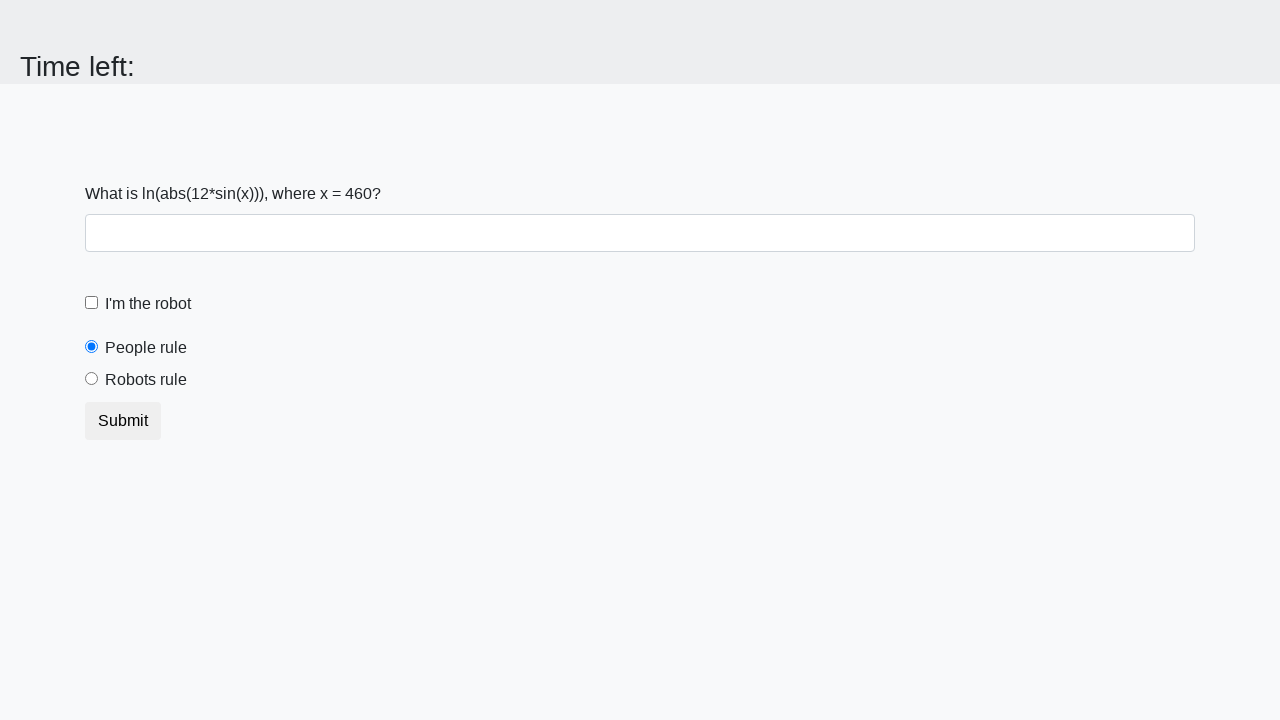

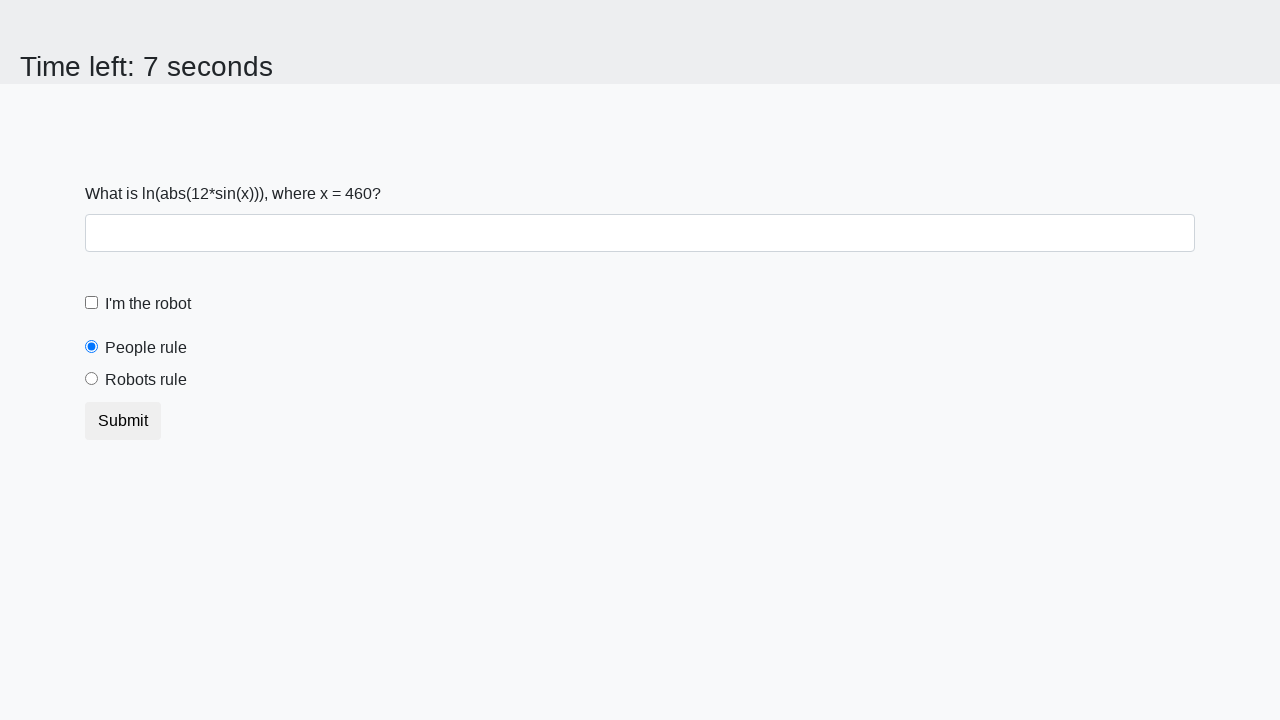